Tests clicking on the "Get Started" link on the Playwright documentation homepage

Starting URL: https://playwright.dev/

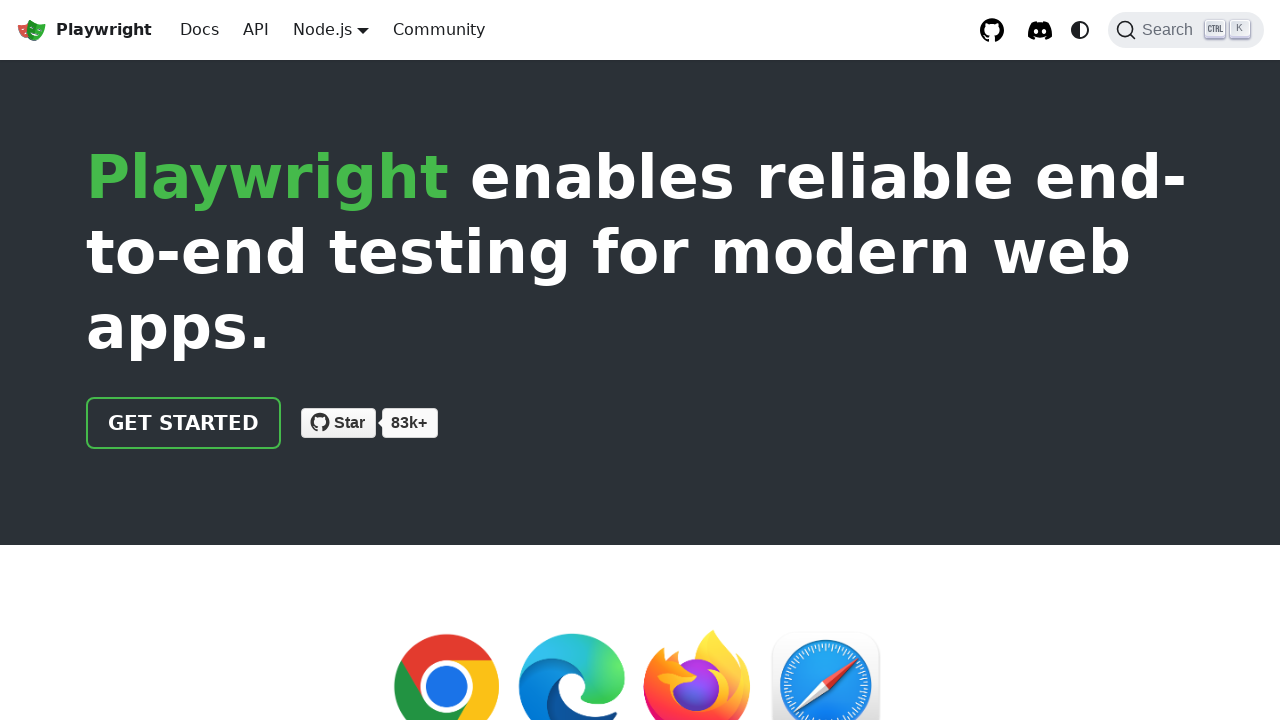

Clicked the 'Get Started' link on the Playwright documentation homepage at (184, 423) on xpath=//a[@class='getStarted_Sjon']
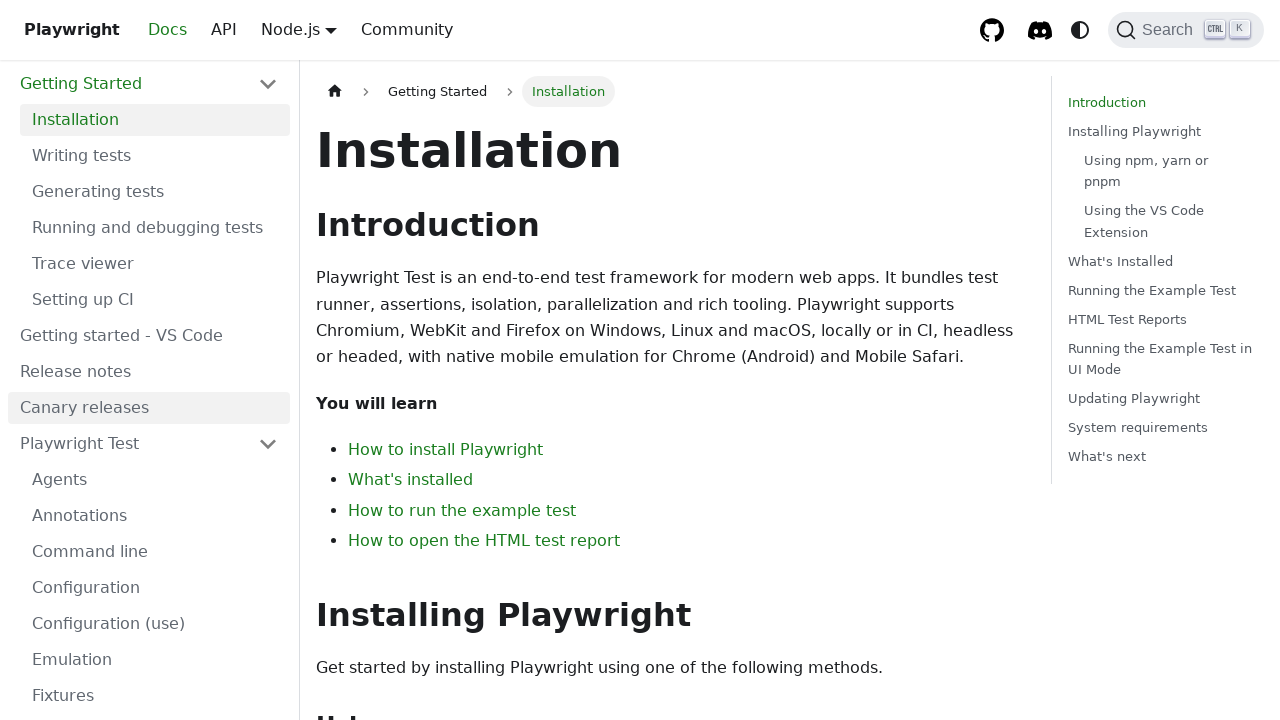

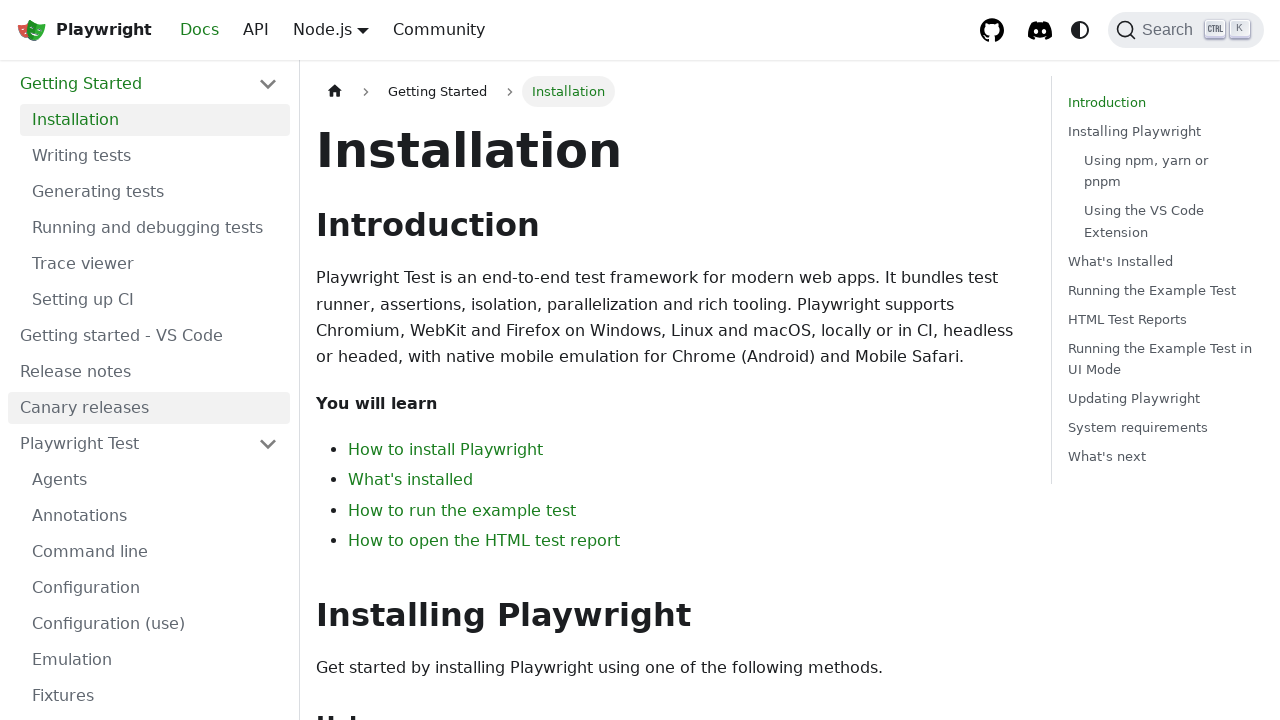